Tests drag and drop functionality by dragging an element onto a drop target on the jQuery UI droppable demo page.

Starting URL: https://jqueryui.com/droppable/

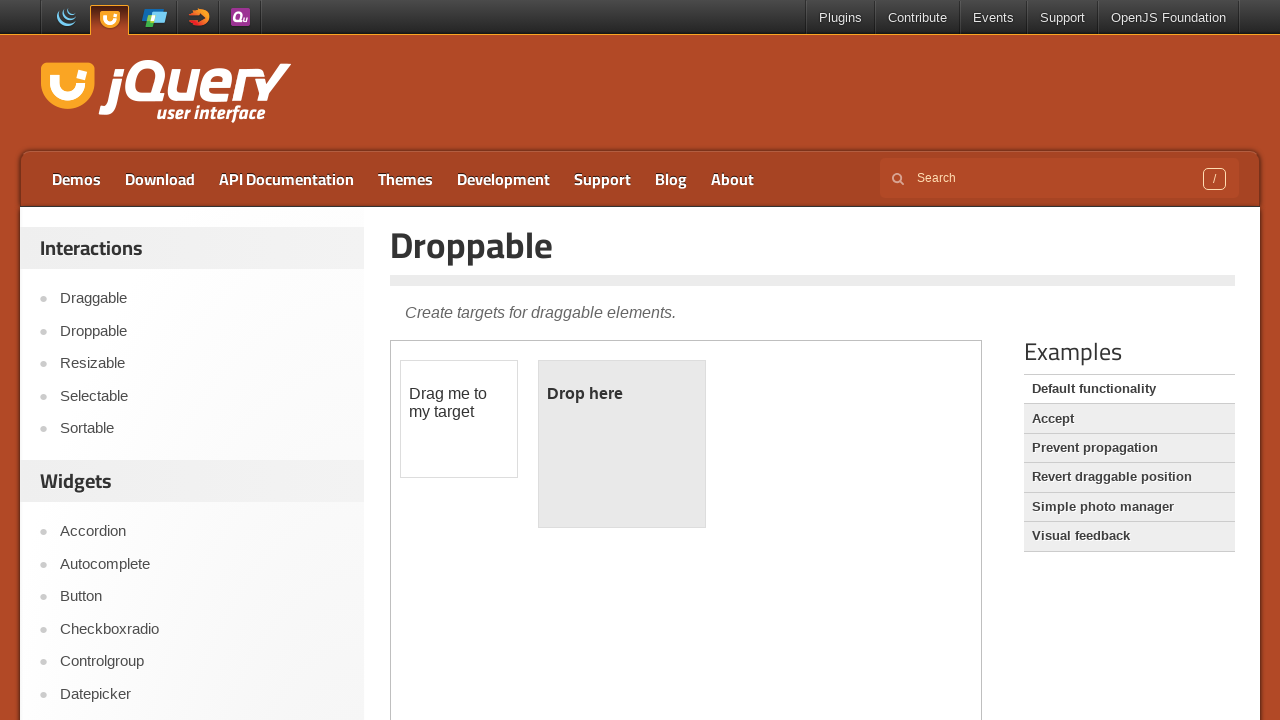

Navigated to jQuery UI droppable demo page
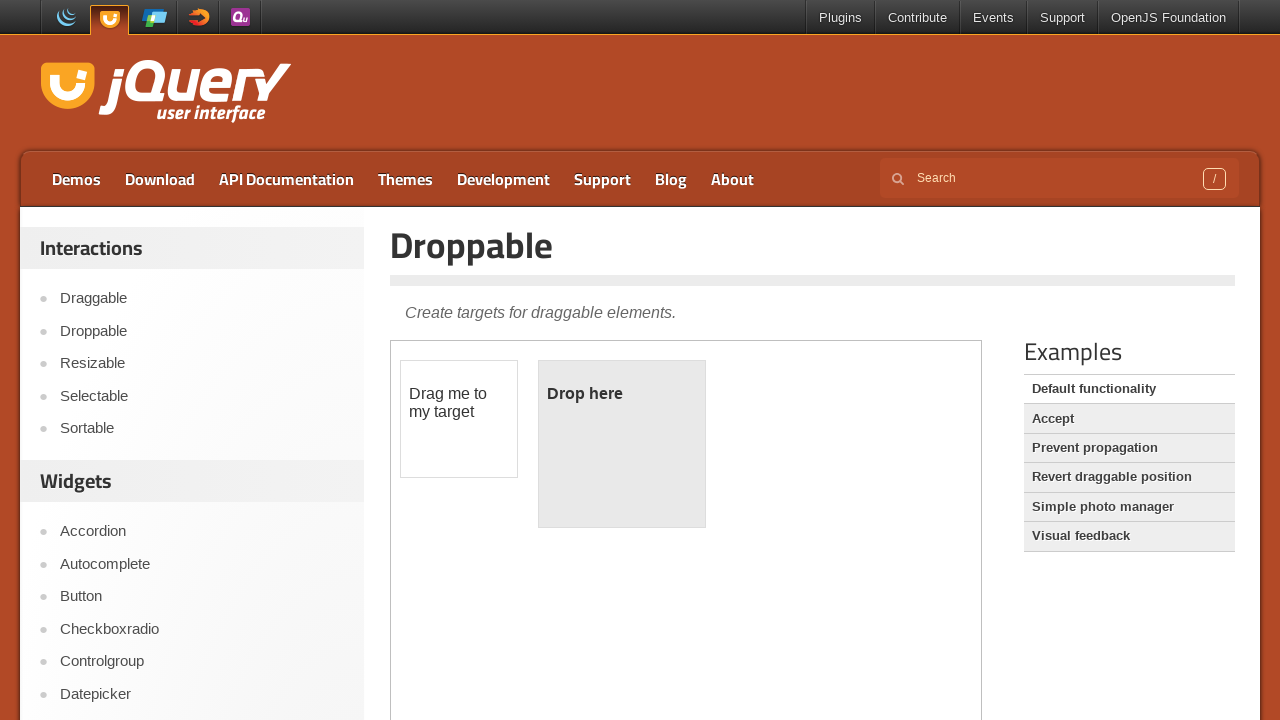

Located demo iframe
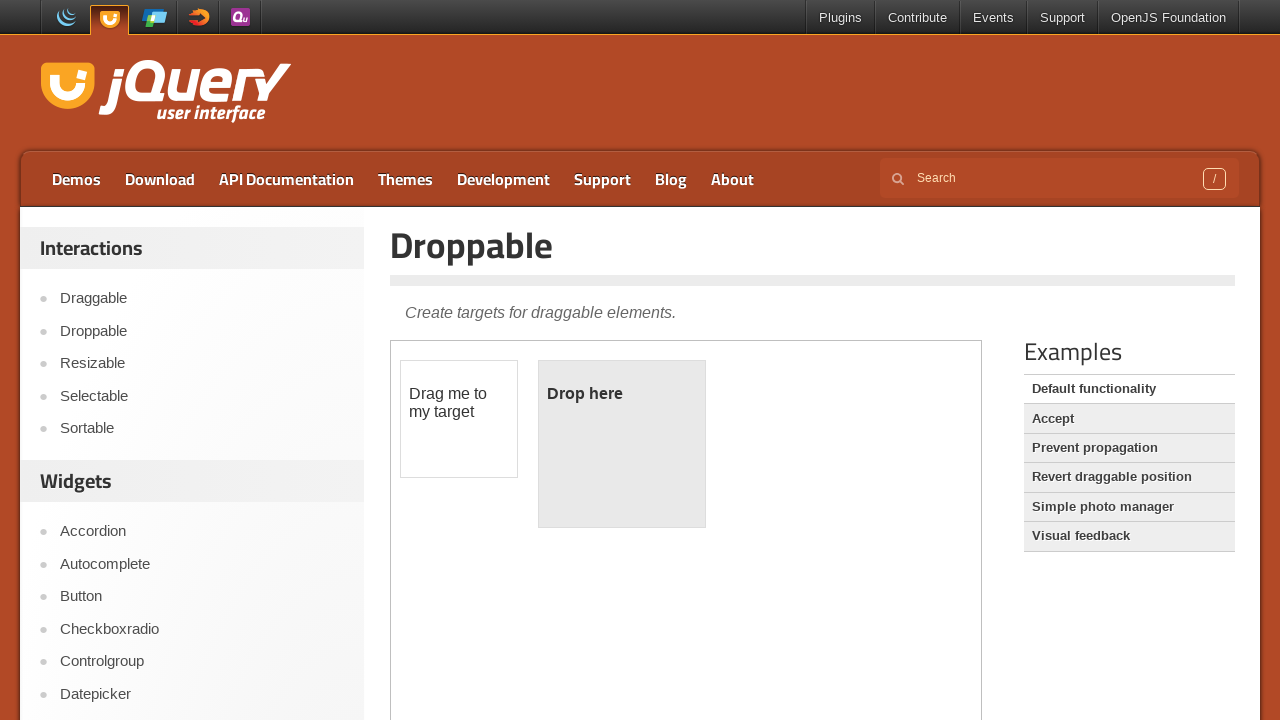

Located draggable element
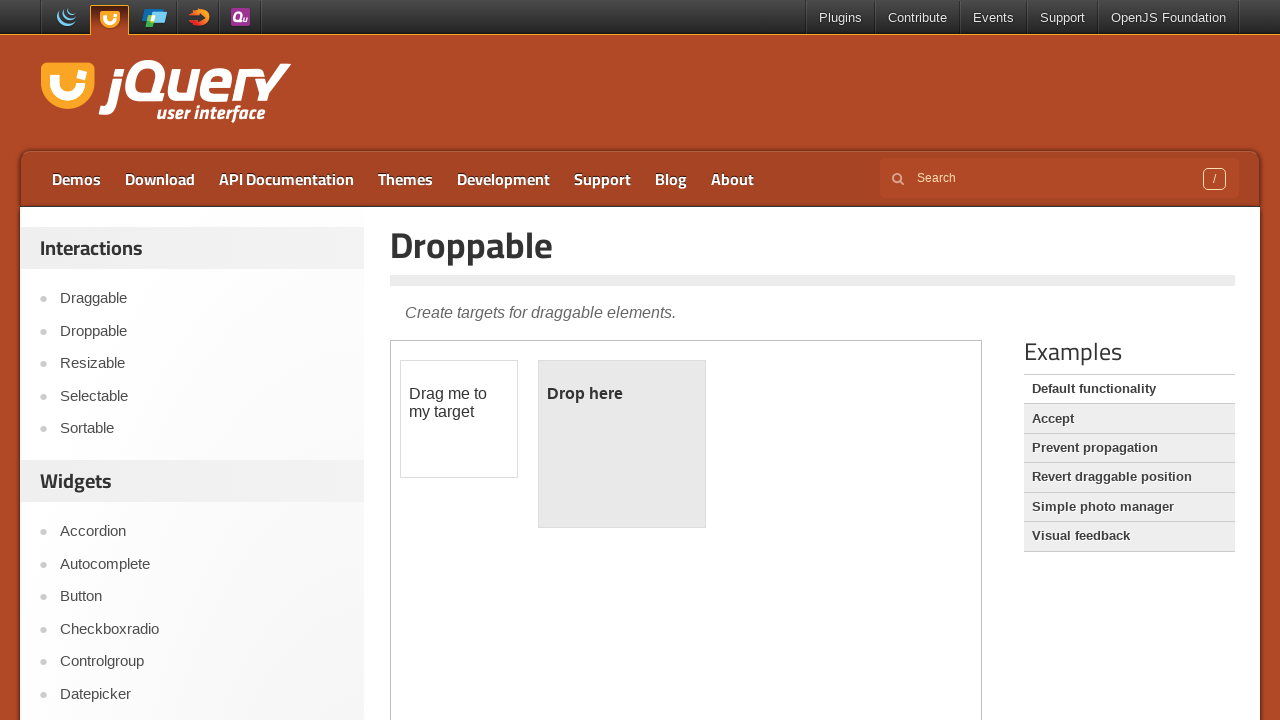

Located droppable target element
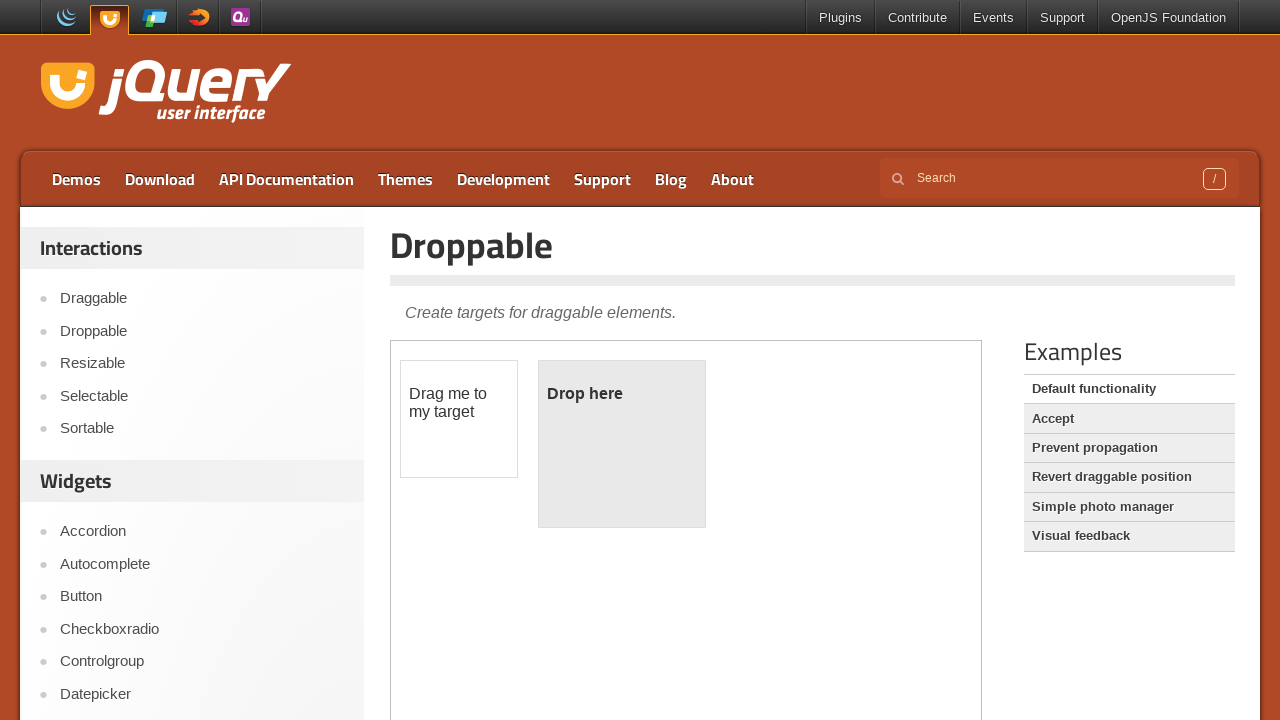

Dragged draggable element onto droppable target at (622, 444)
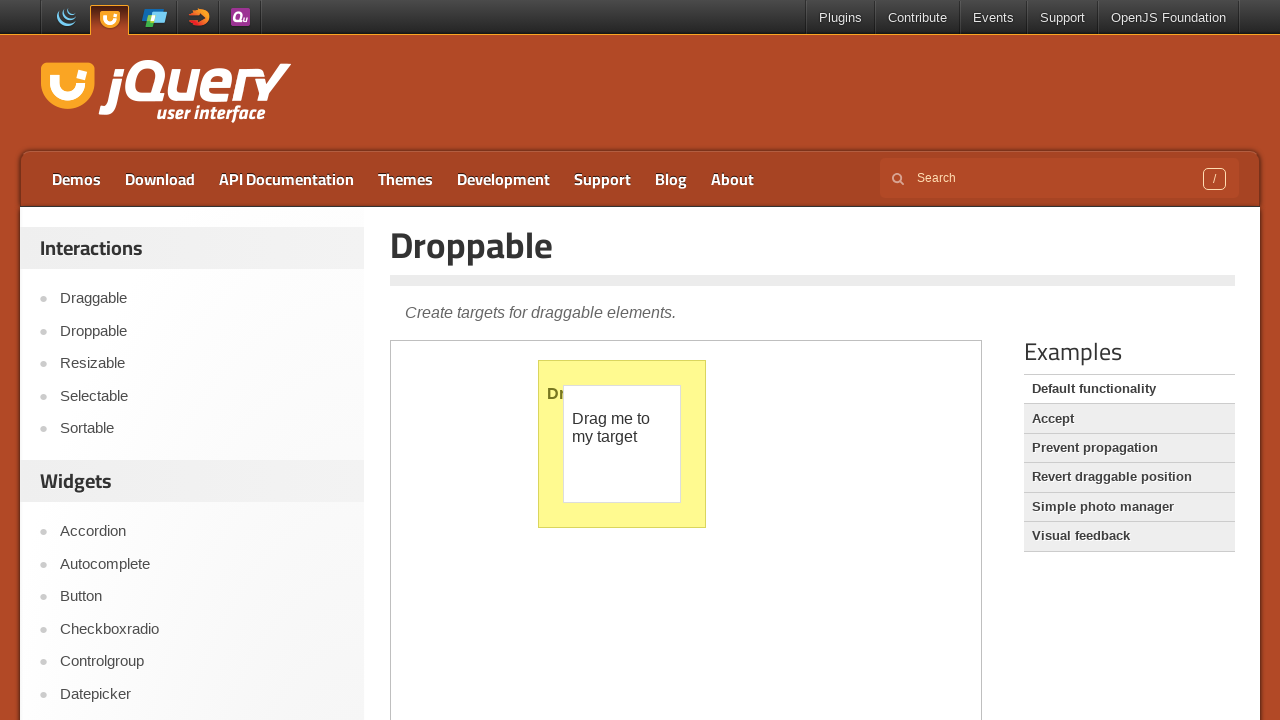

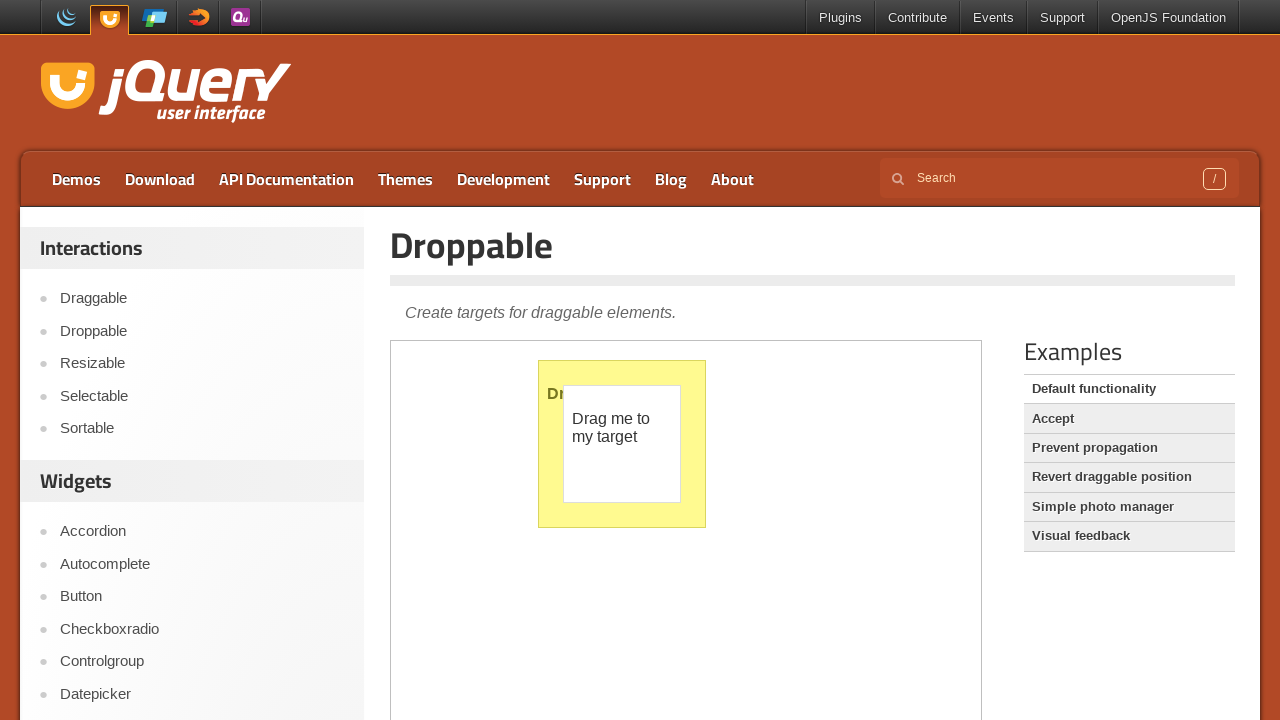